Tests e-commerce functionality by adding specific items to cart, proceeding to checkout, applying a promo code, and verifying the promo message appears

Starting URL: https://rahulshettyacademy.com/seleniumPractise/#/

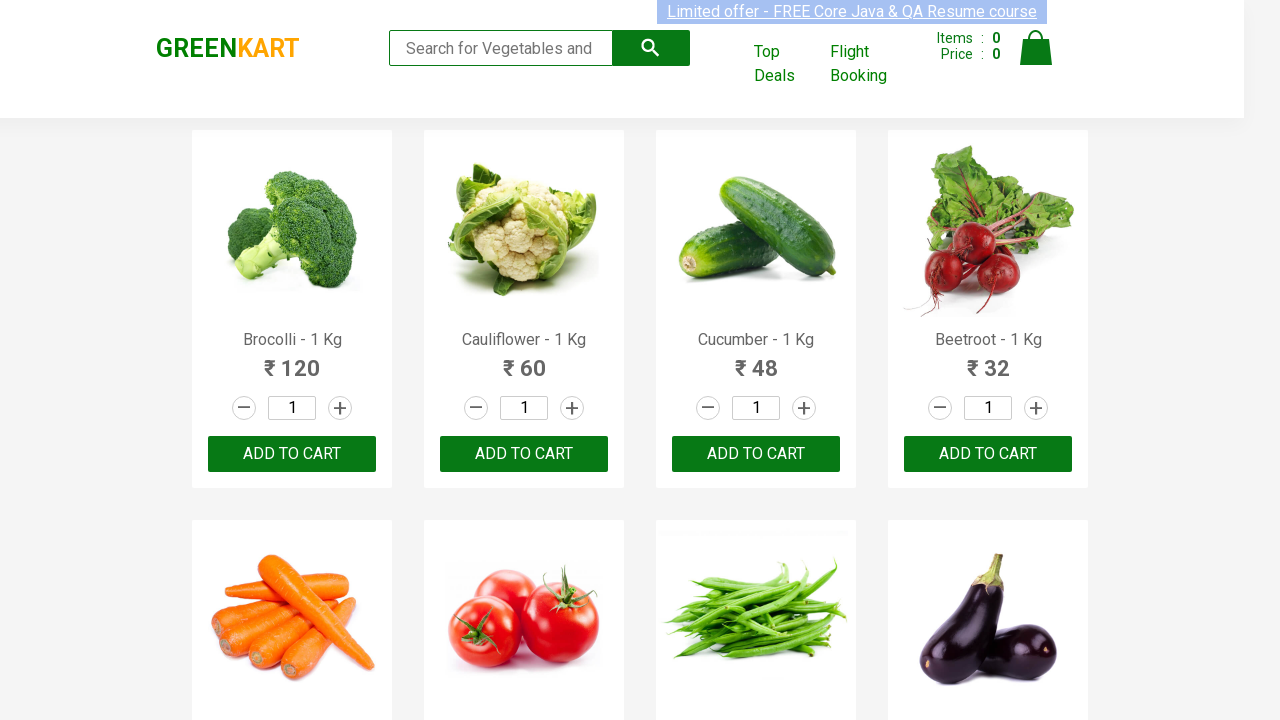

Retrieved all product names from page
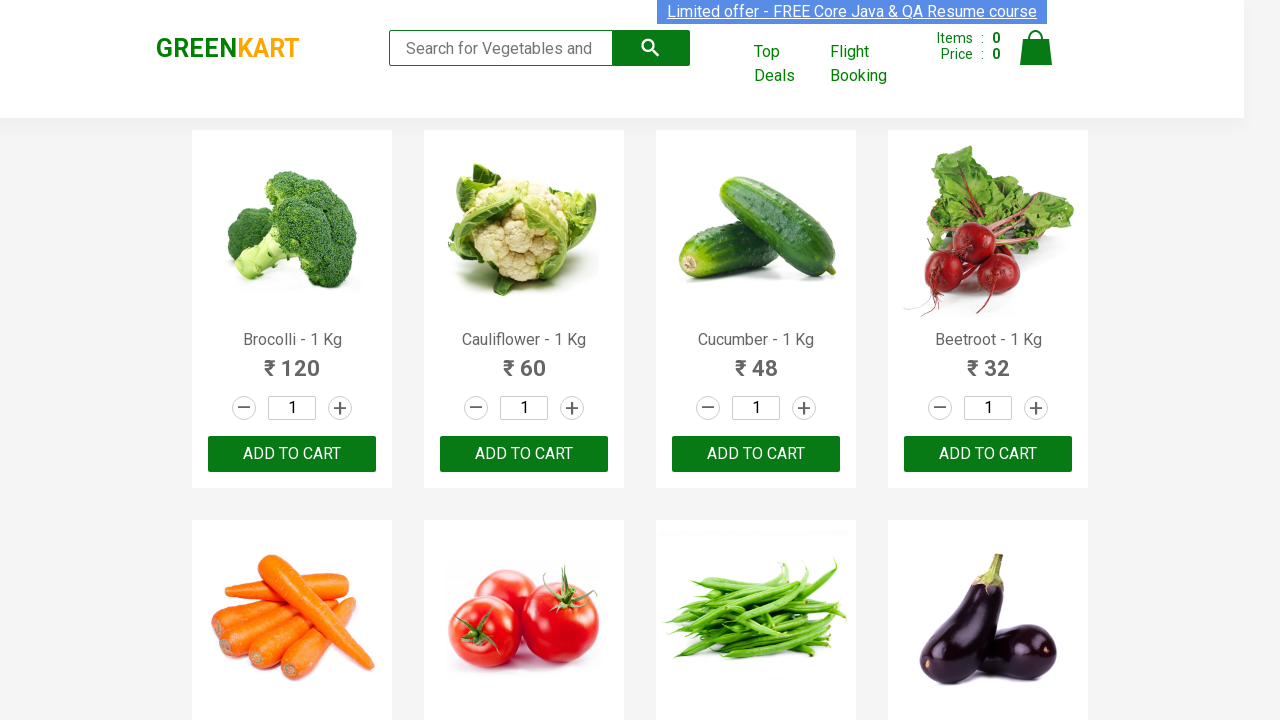

Added Brocolli to cart at (292, 454) on div.product-action > button >> nth=0
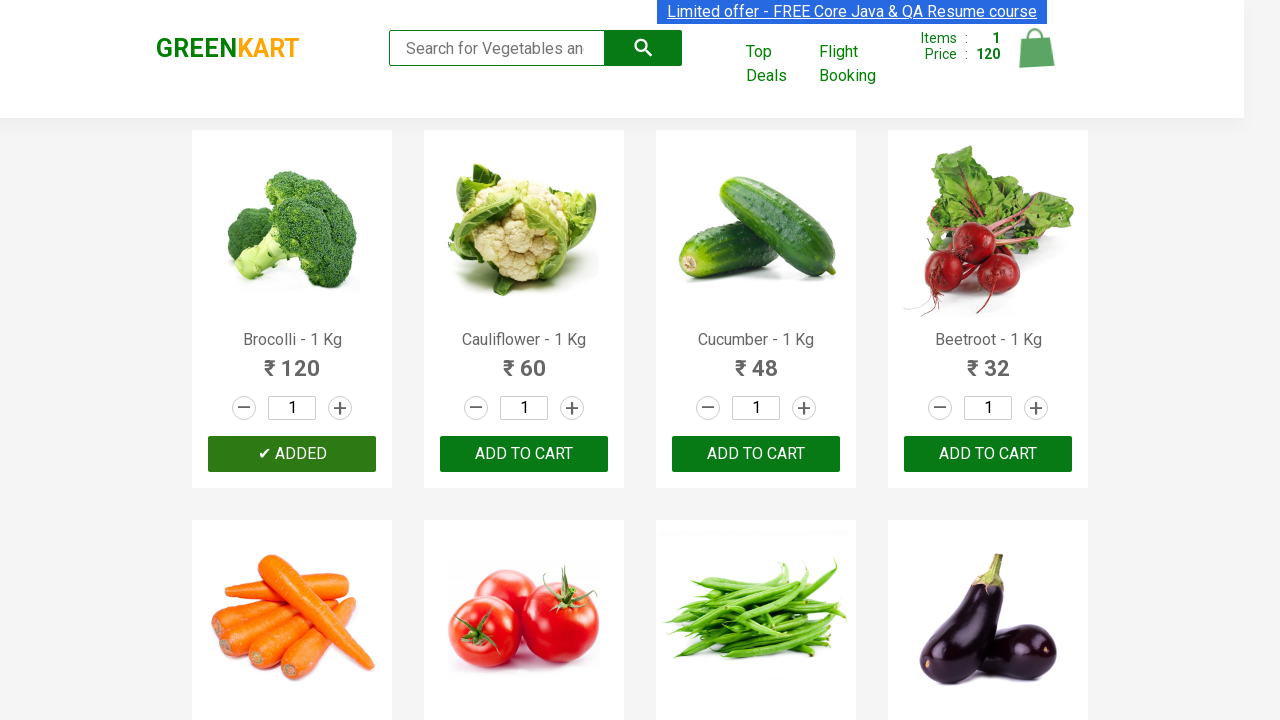

Added Cauliflower to cart at (524, 454) on div.product-action > button >> nth=1
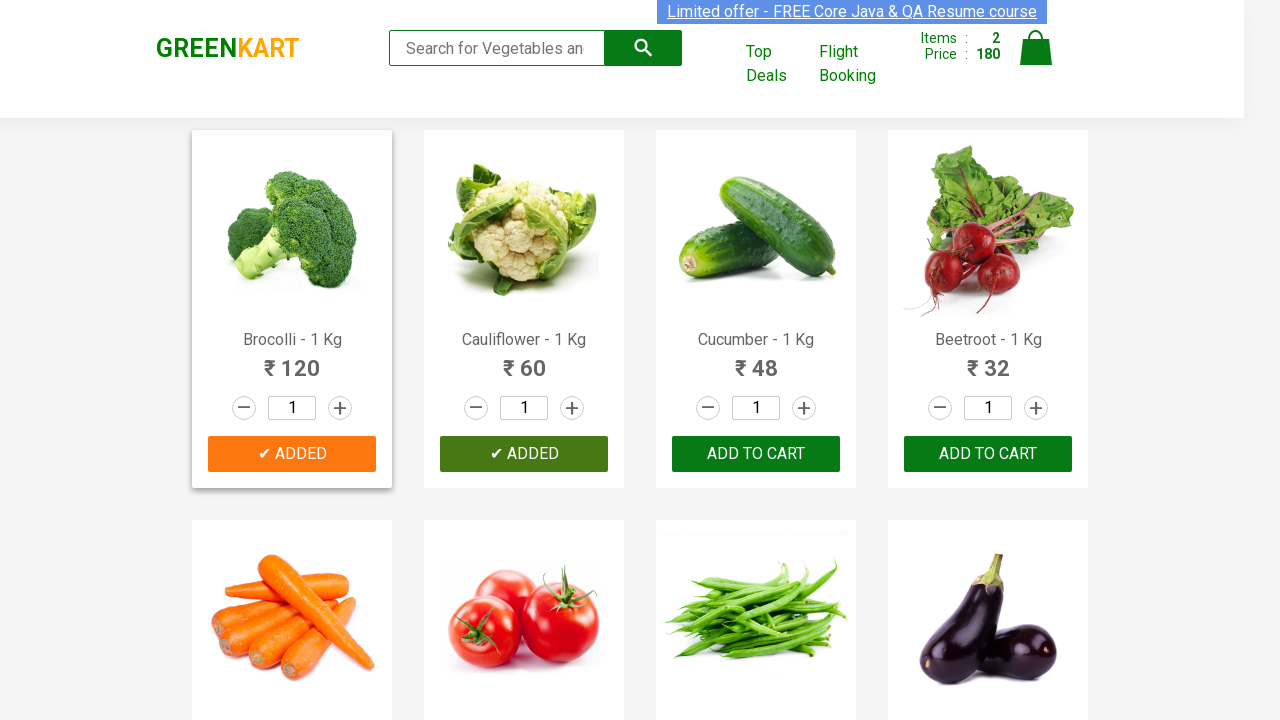

Added Carrot to cart at (292, 360) on div.product-action > button >> nth=4
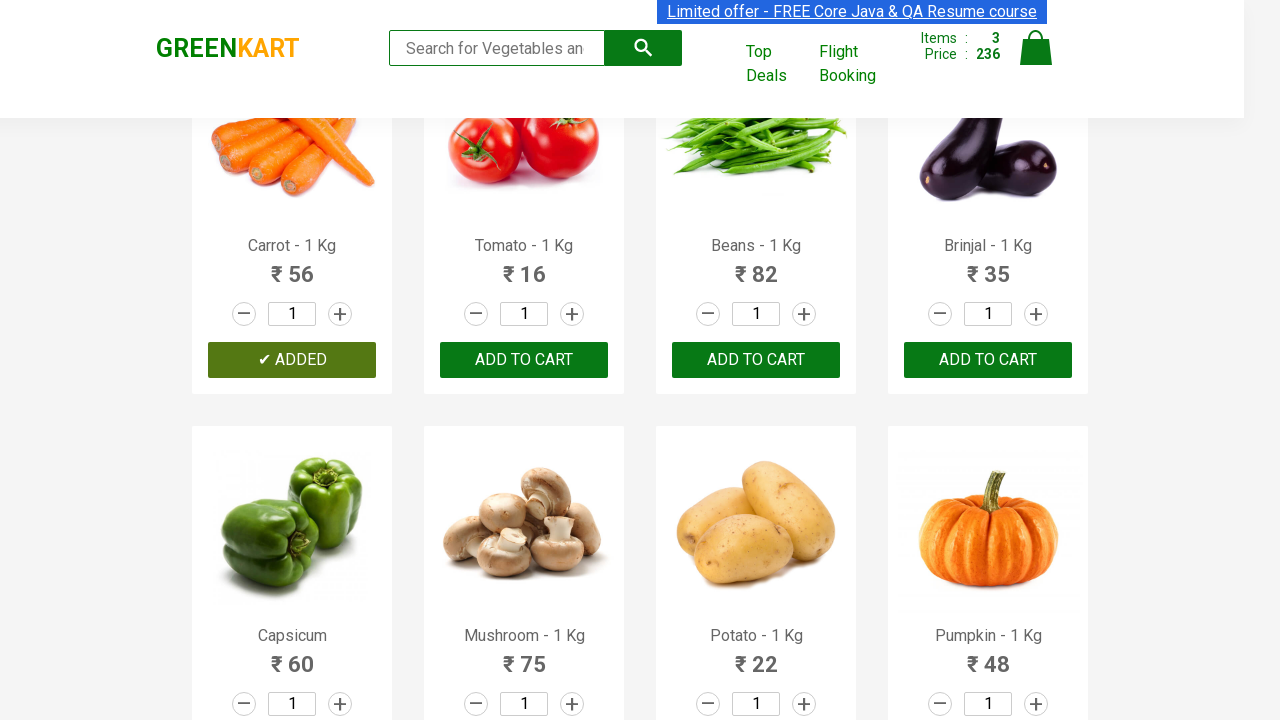

Clicked cart icon to open shopping cart at (1036, 48) on img[alt='Cart']
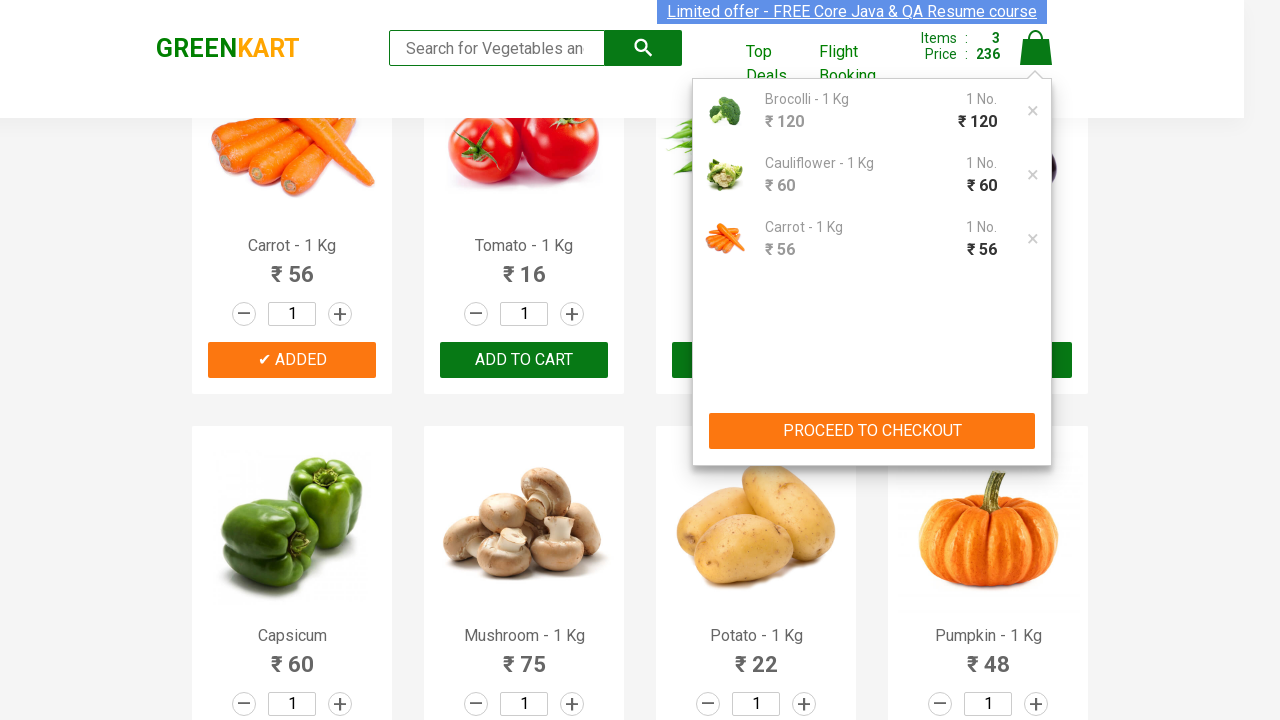

Clicked PROCEED TO CHECKOUT button at (872, 431) on button:has-text('PROCEED TO CHECKOUT')
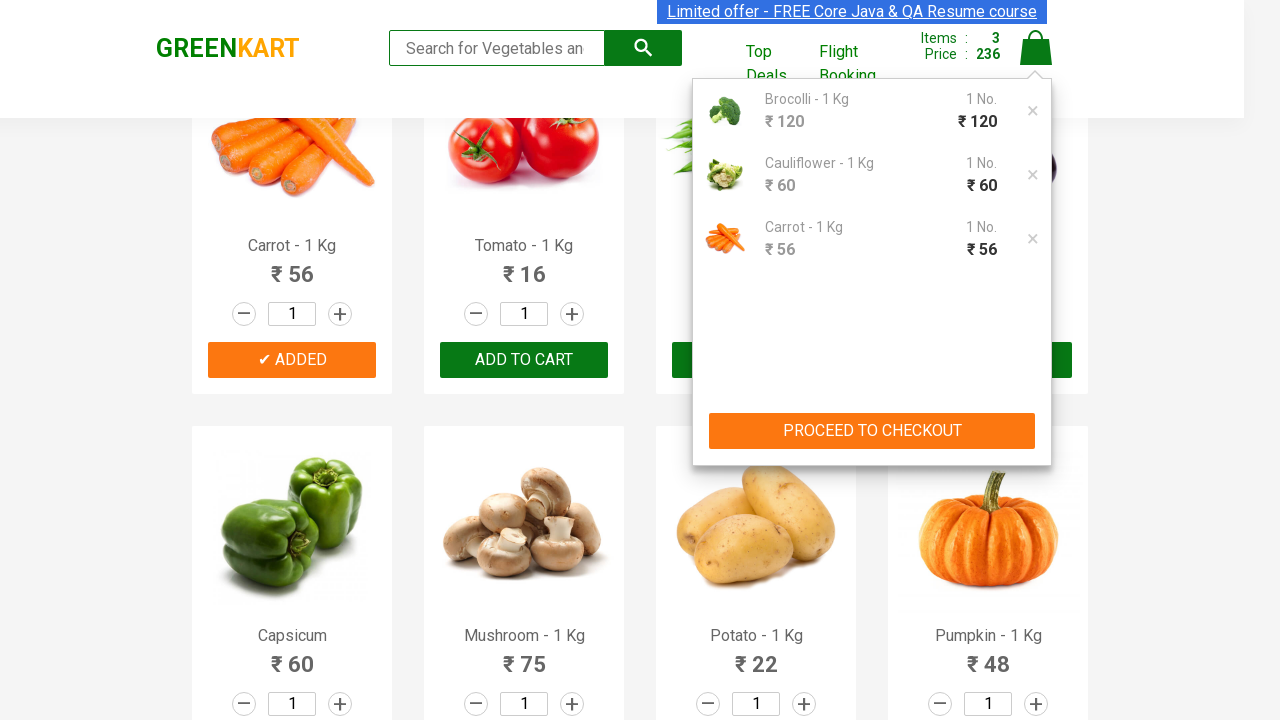

Promo code input field became visible
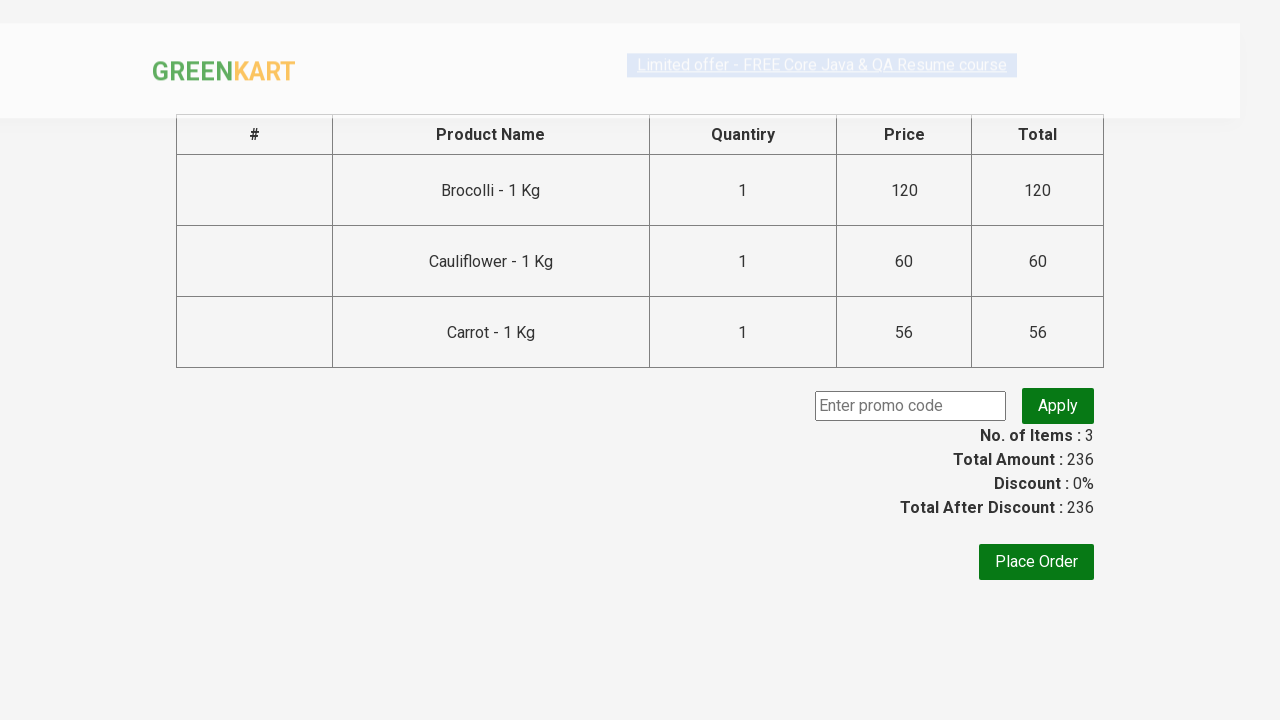

Entered promo code 'rahulshettyacademy' on input.promoCode
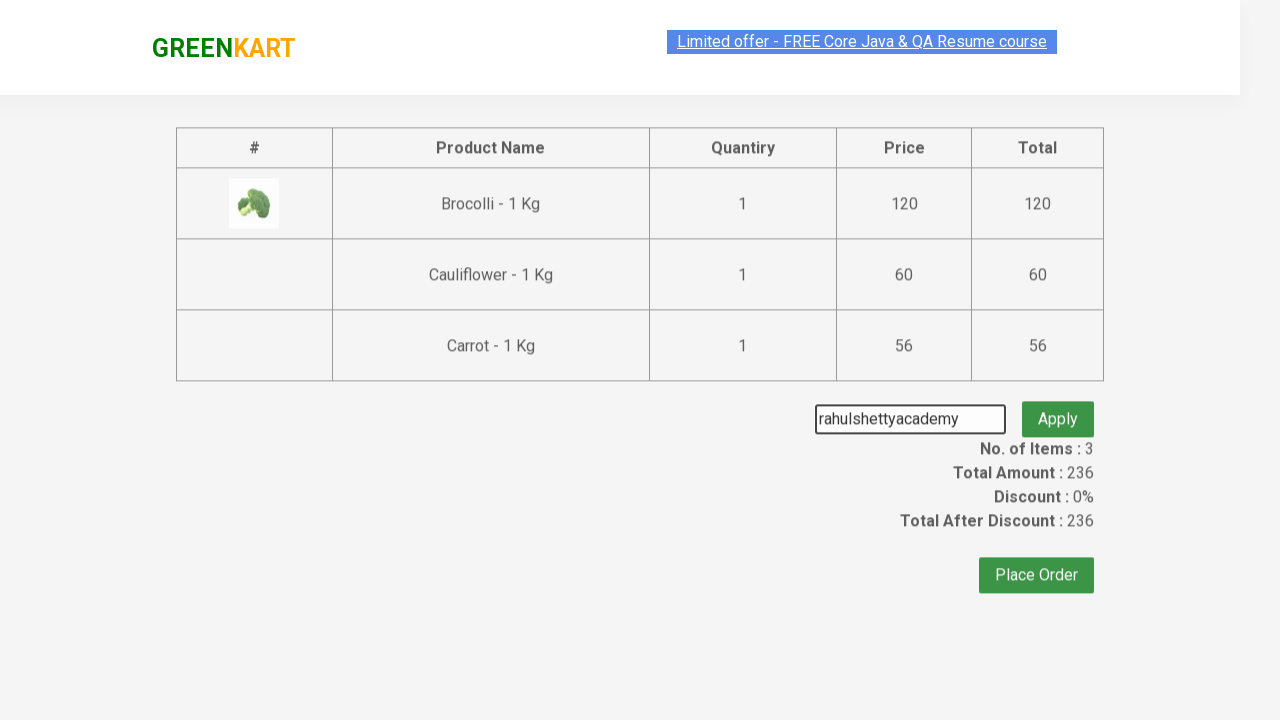

Clicked apply promo button at (1058, 406) on button.promoBtn
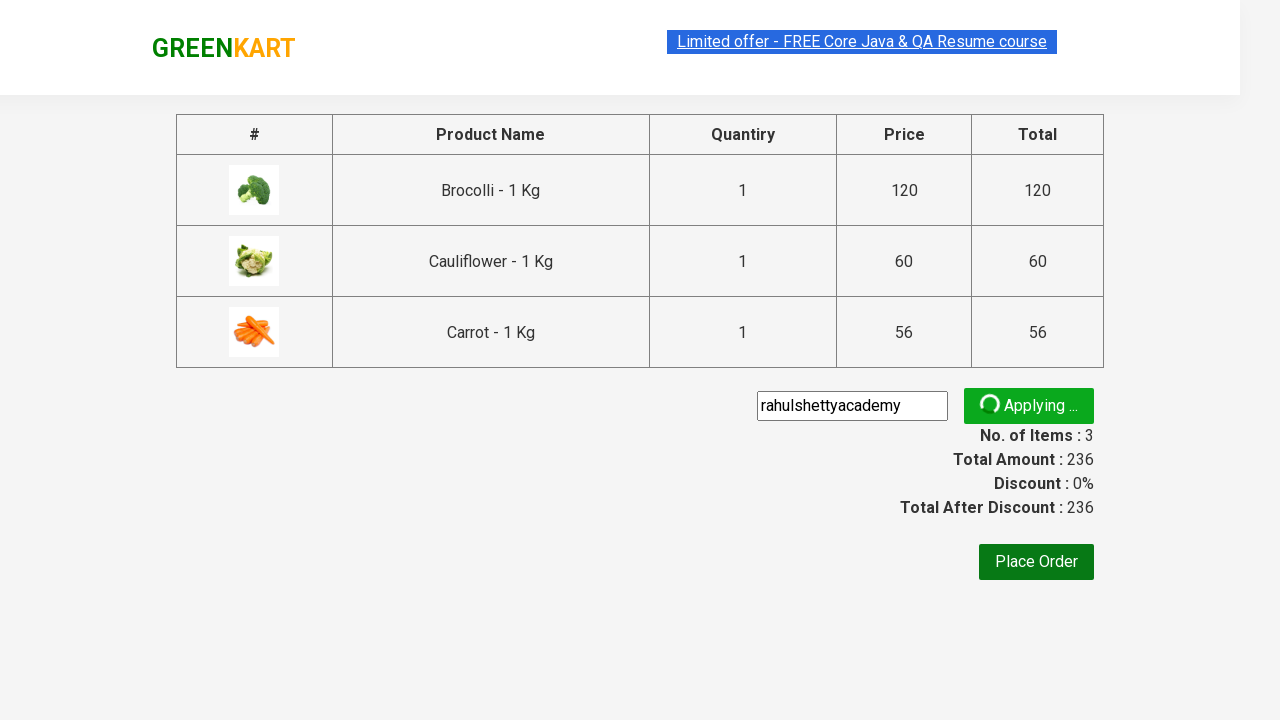

Promo info message appeared on page
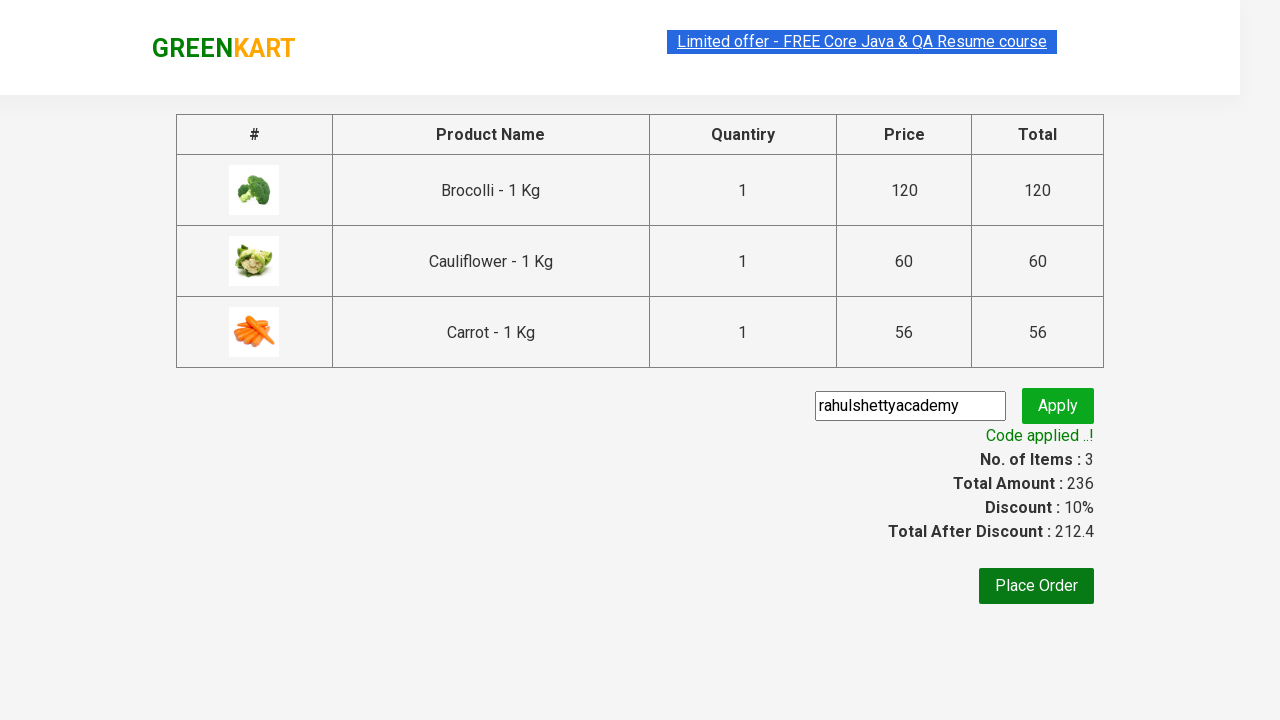

Retrieved promo message: Code applied ..!
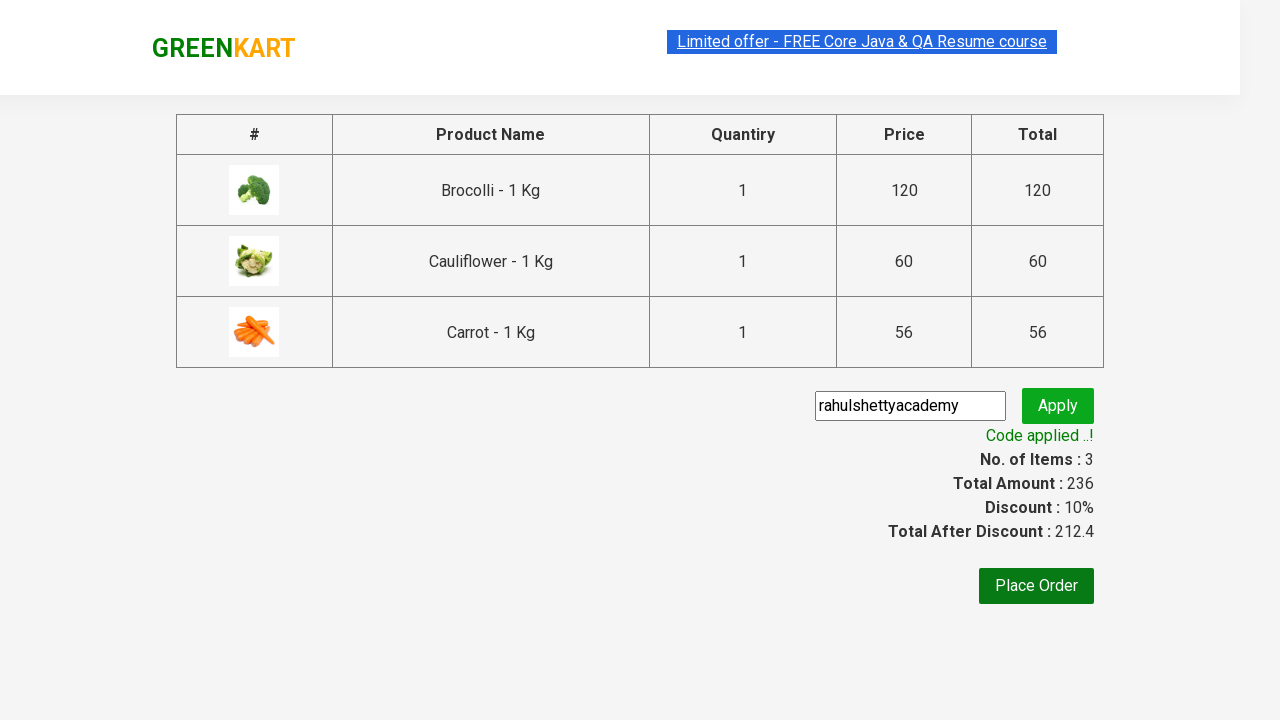

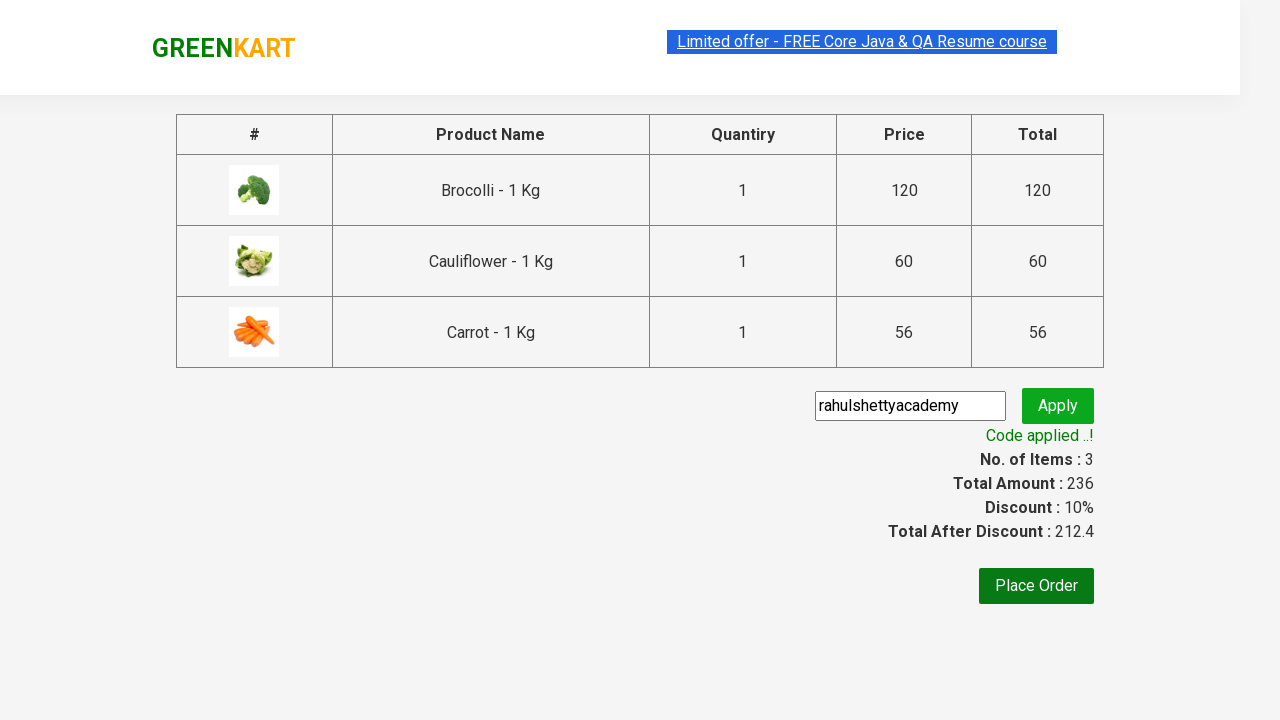